Tests frame switching functionality by navigating through different frames (by index, by name, and as WebElement) and clicking buttons within them

Starting URL: https://www.leafground.com/frame.xhtml

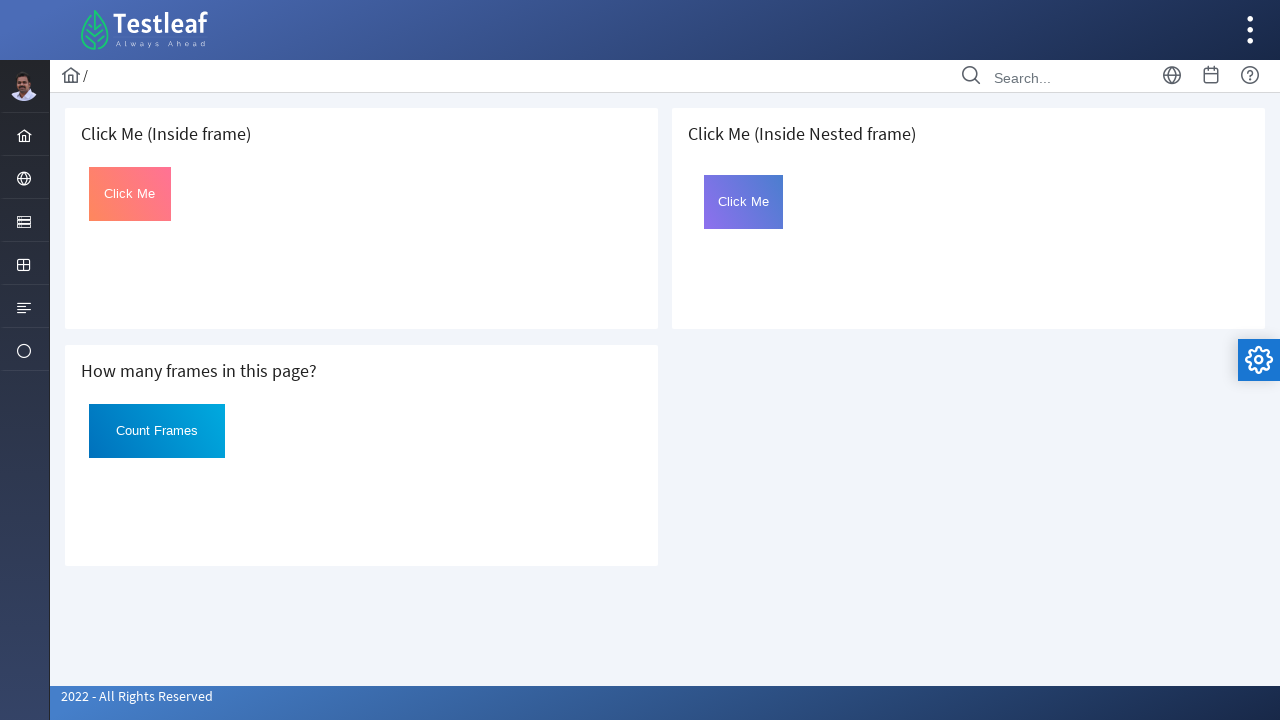

Located first iframe element
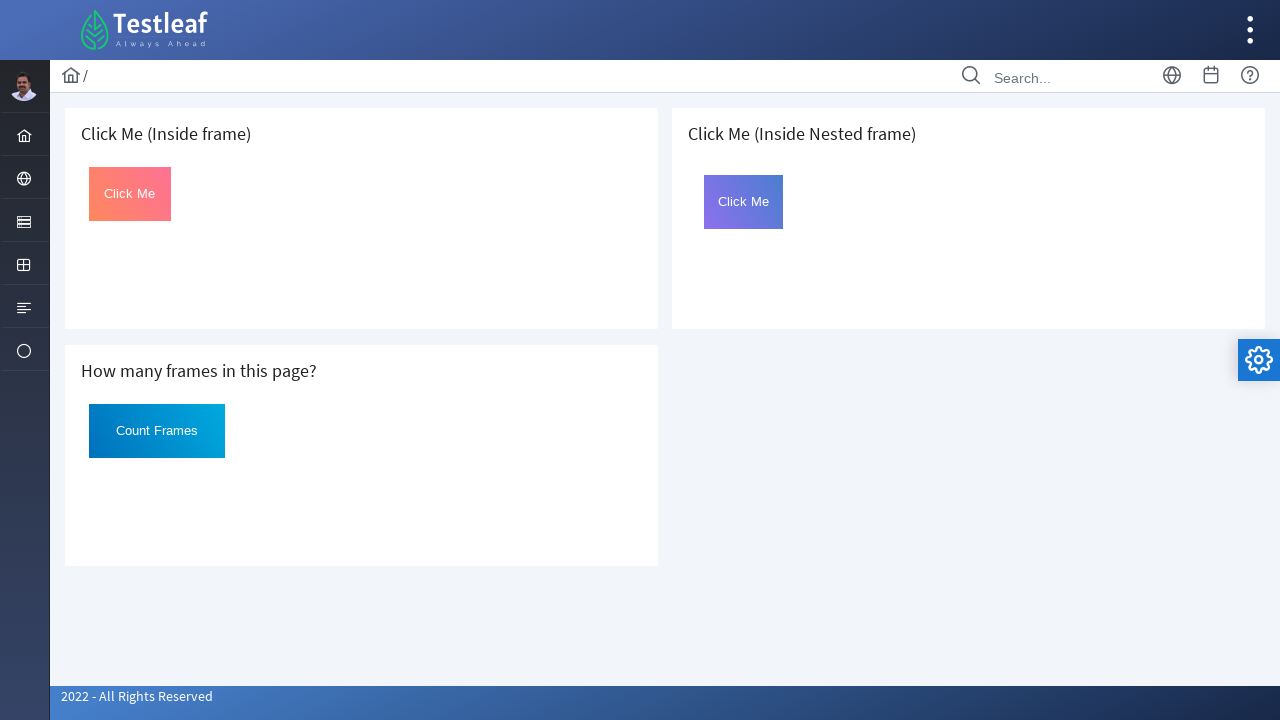

Clicked button in first frame at (130, 194) on iframe >> nth=0 >> internal:control=enter-frame >> #Click
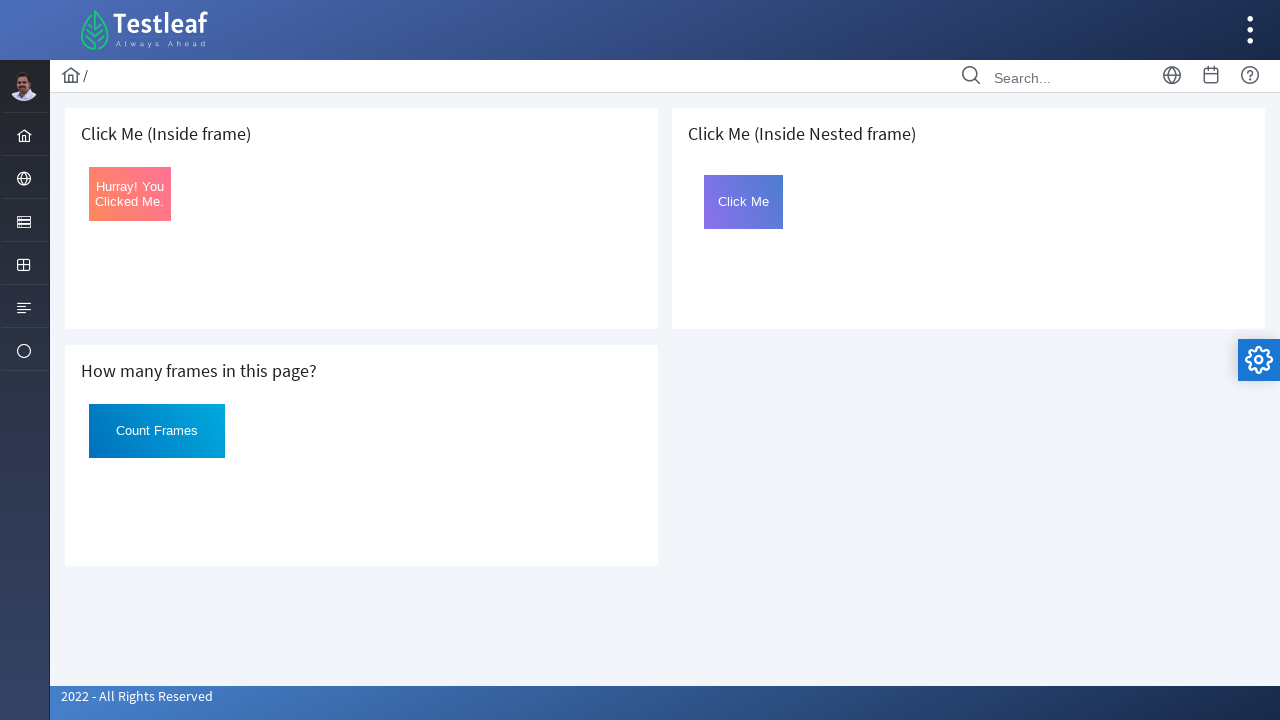

Located third iframe (outer frame)
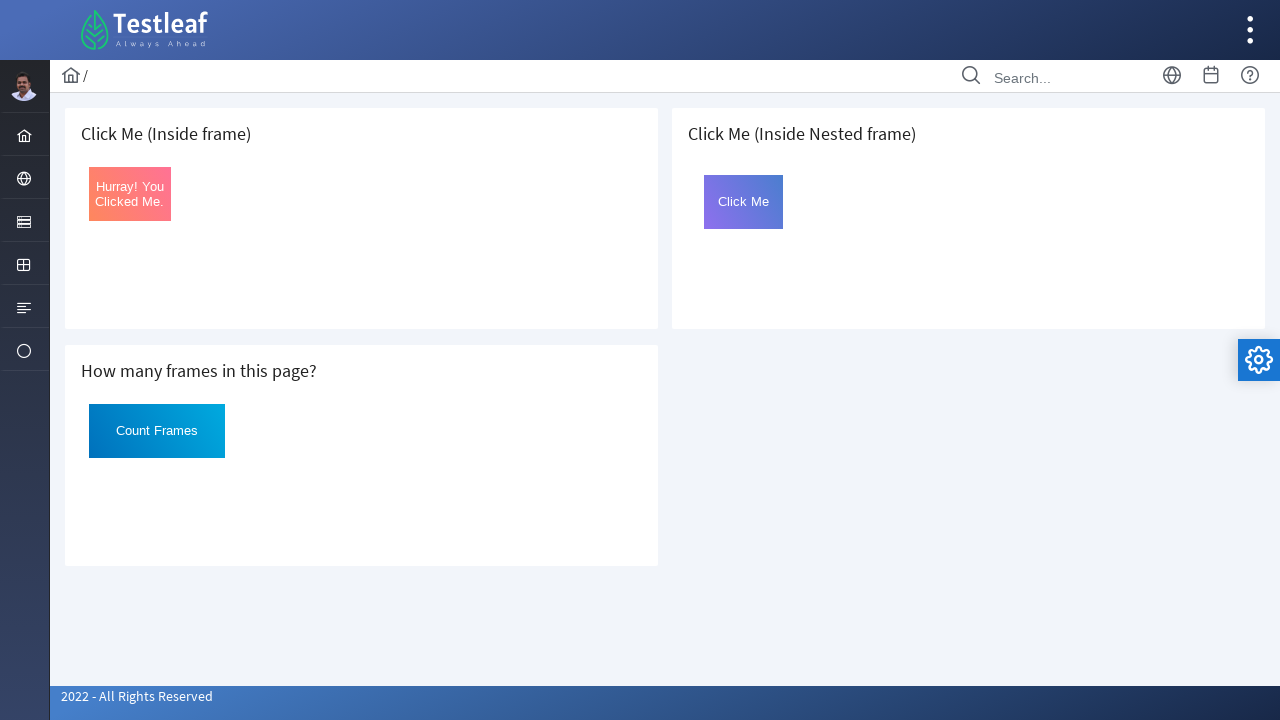

Located nested iframe with name 'frame2' inside outer frame
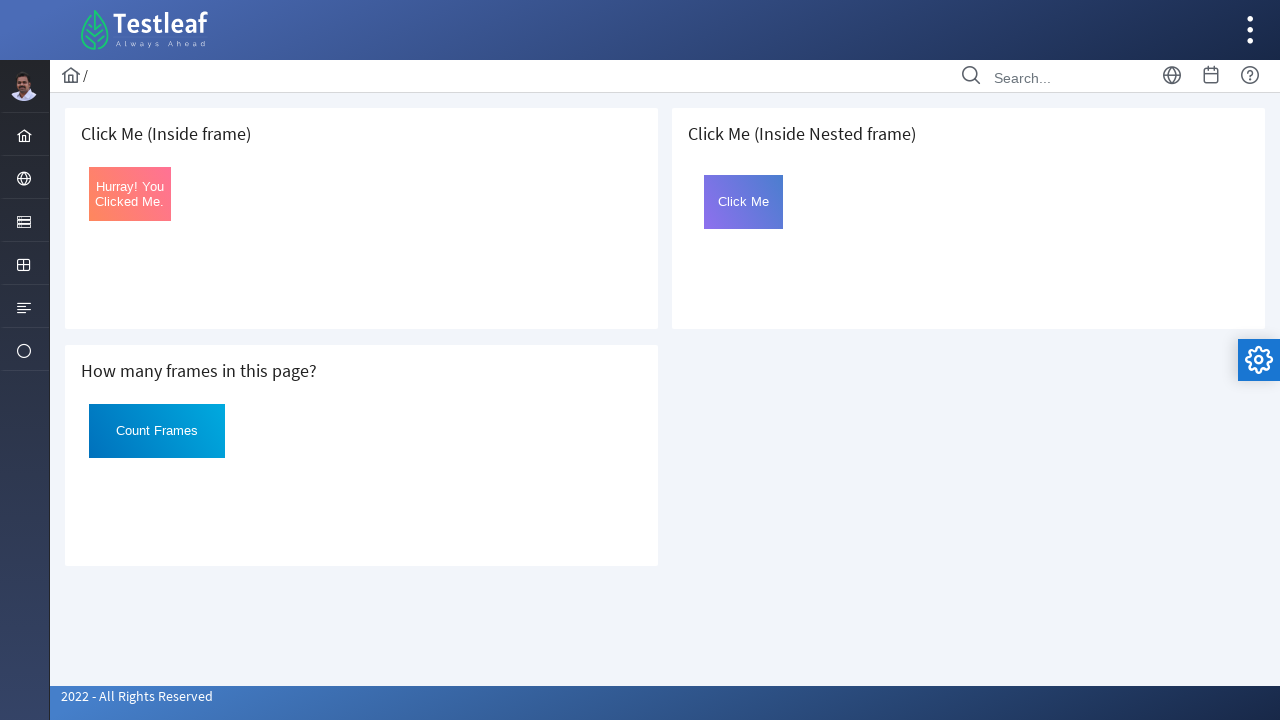

Clicked button in nested inner frame at (744, 202) on iframe >> nth=2 >> internal:control=enter-frame >> iframe[name='frame2'] >> inte
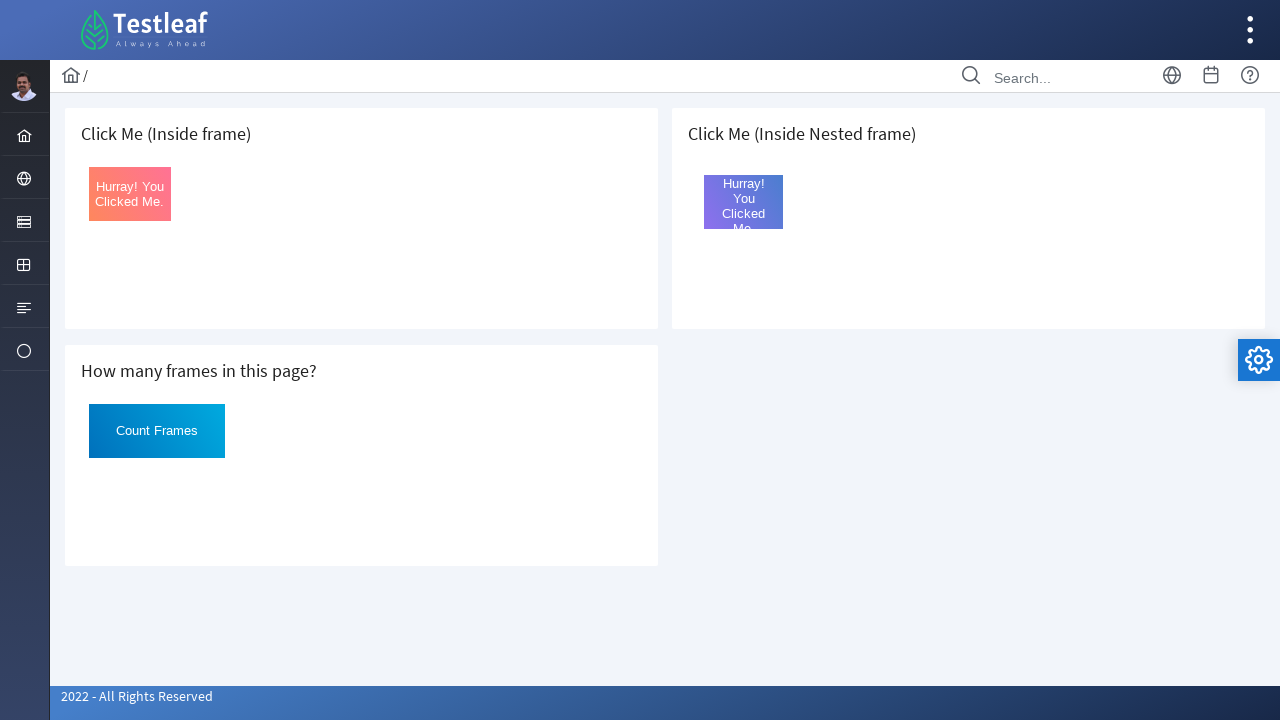

Located iframe using xpath selector
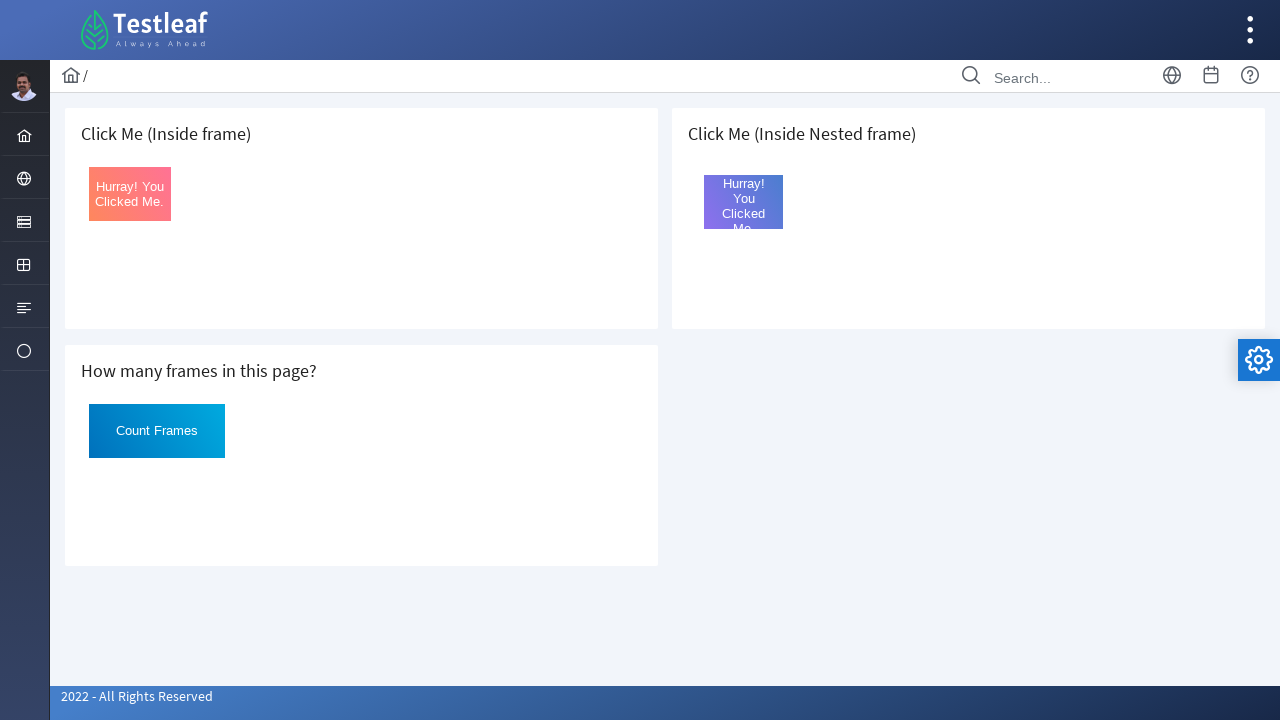

Retrieved button text from xpath-selected frame: 'Count Frames'
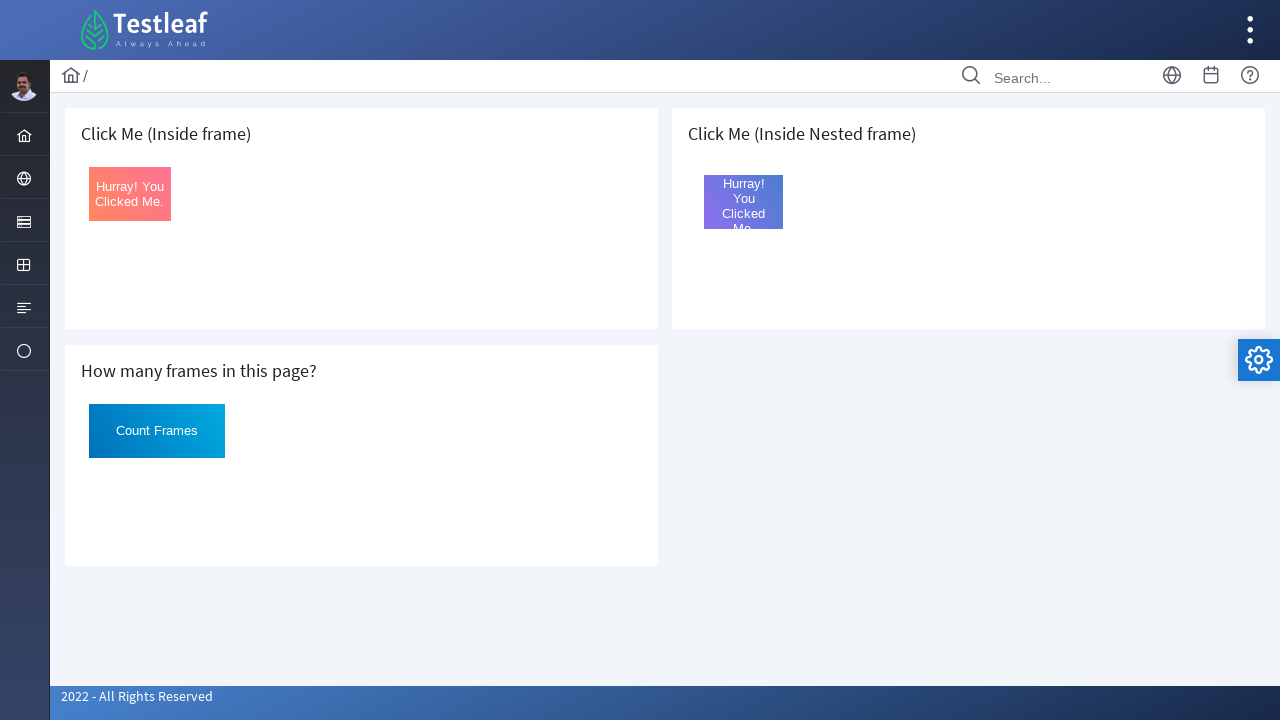

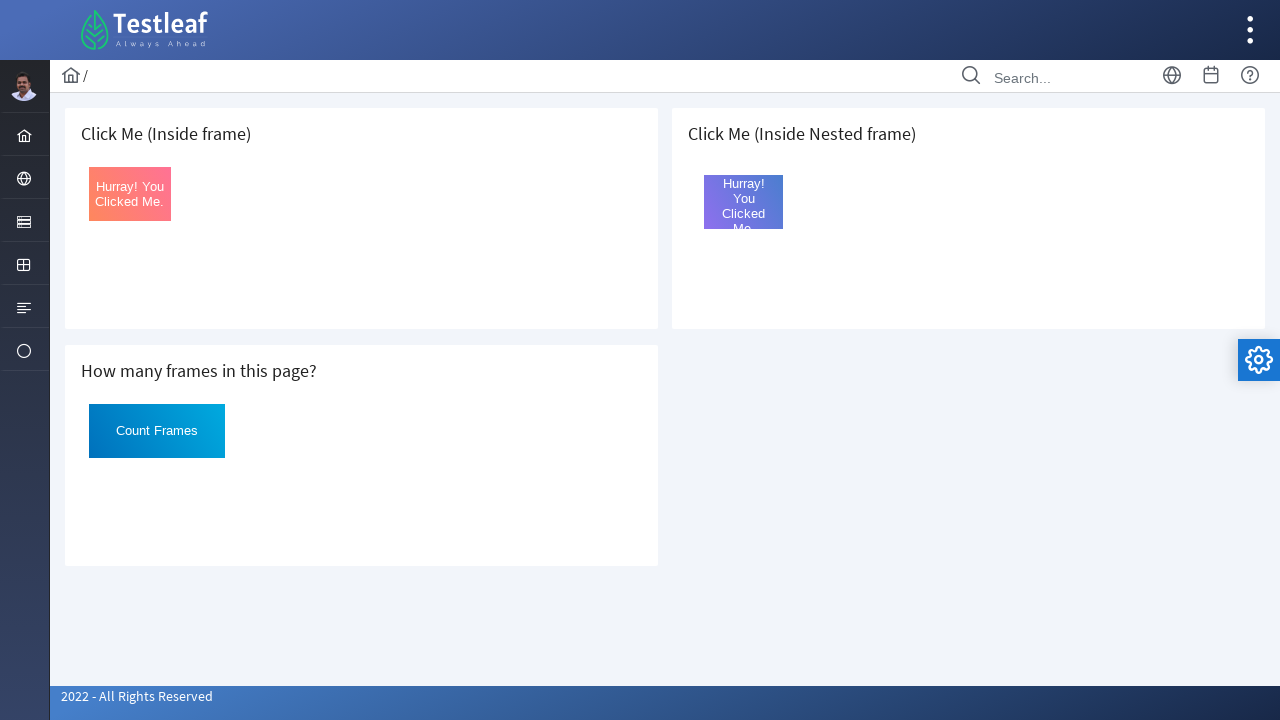